Tests that entered text is trimmed when editing a todo item

Starting URL: https://demo.playwright.dev/todomvc

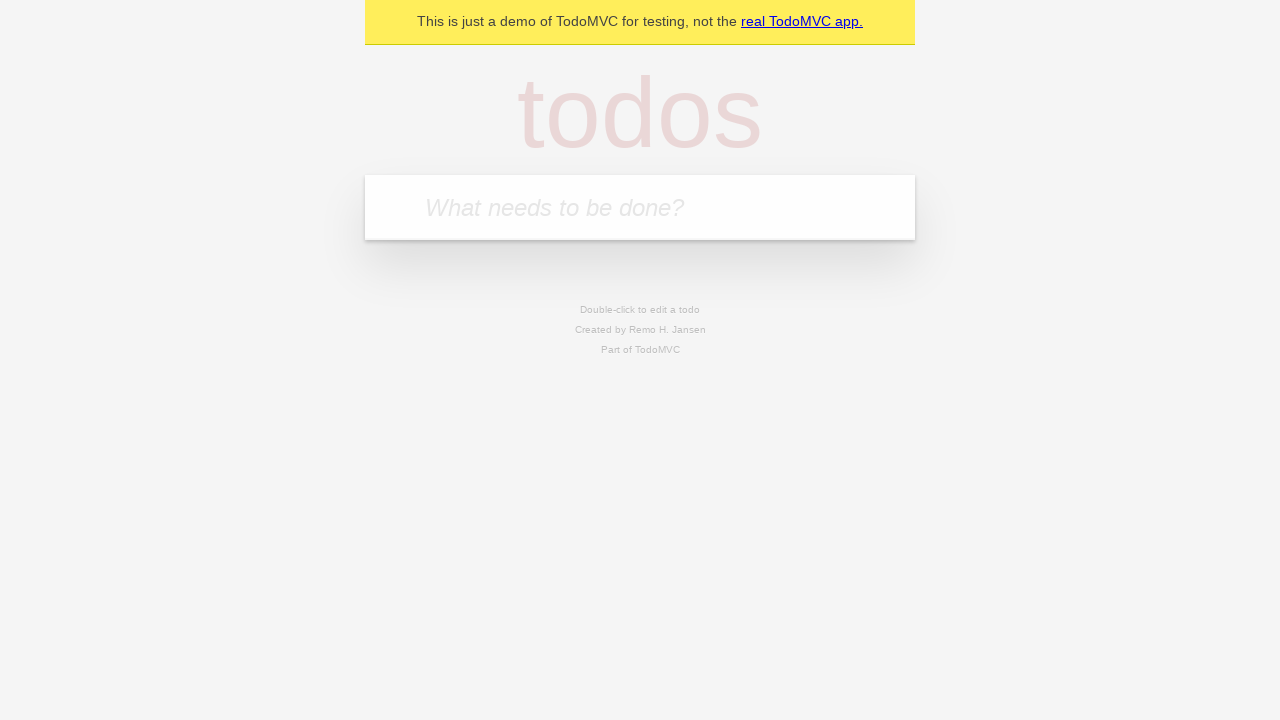

Filled todo input with 'buy some cheese' on internal:attr=[placeholder="What needs to be done?"i]
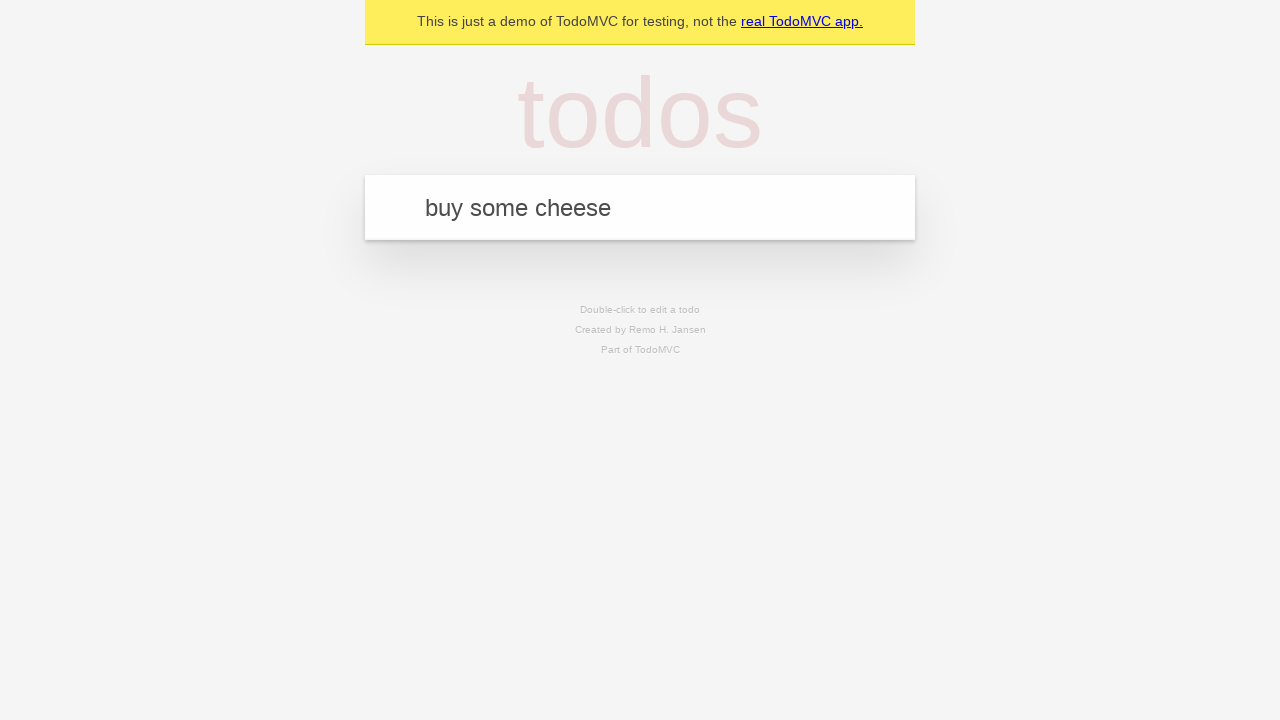

Pressed Enter to create first todo on internal:attr=[placeholder="What needs to be done?"i]
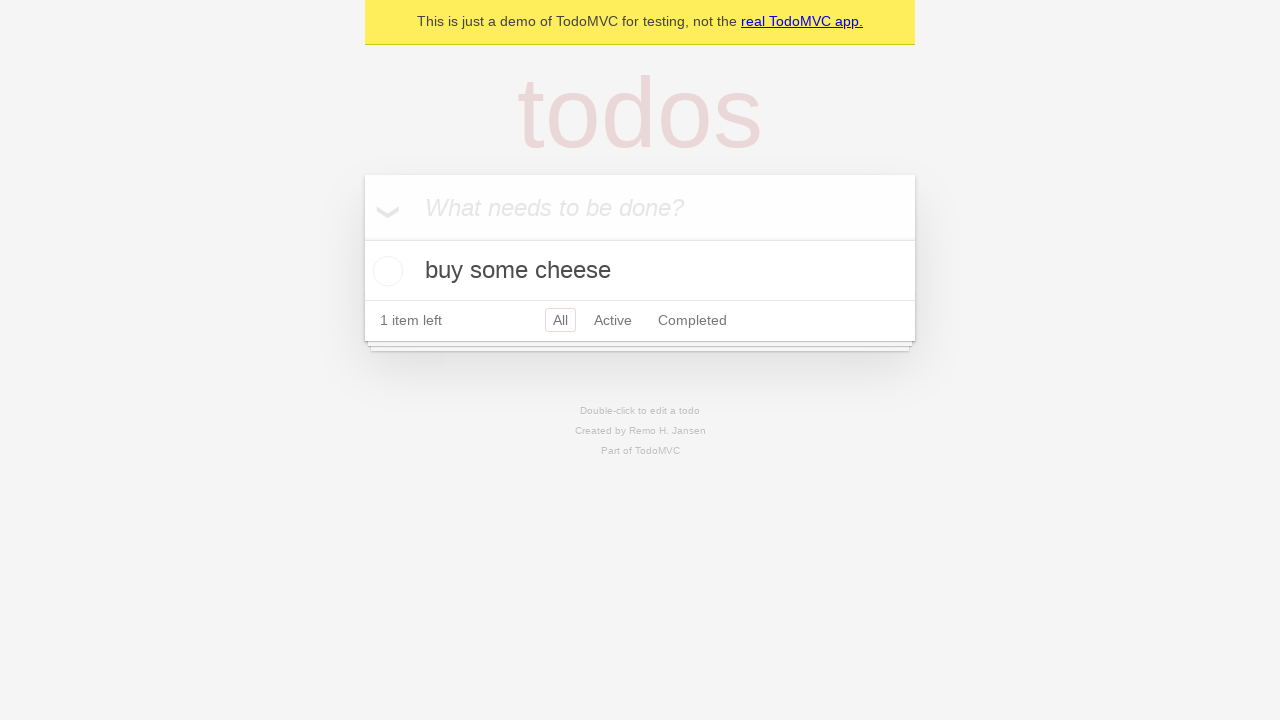

Filled todo input with 'feed the cat' on internal:attr=[placeholder="What needs to be done?"i]
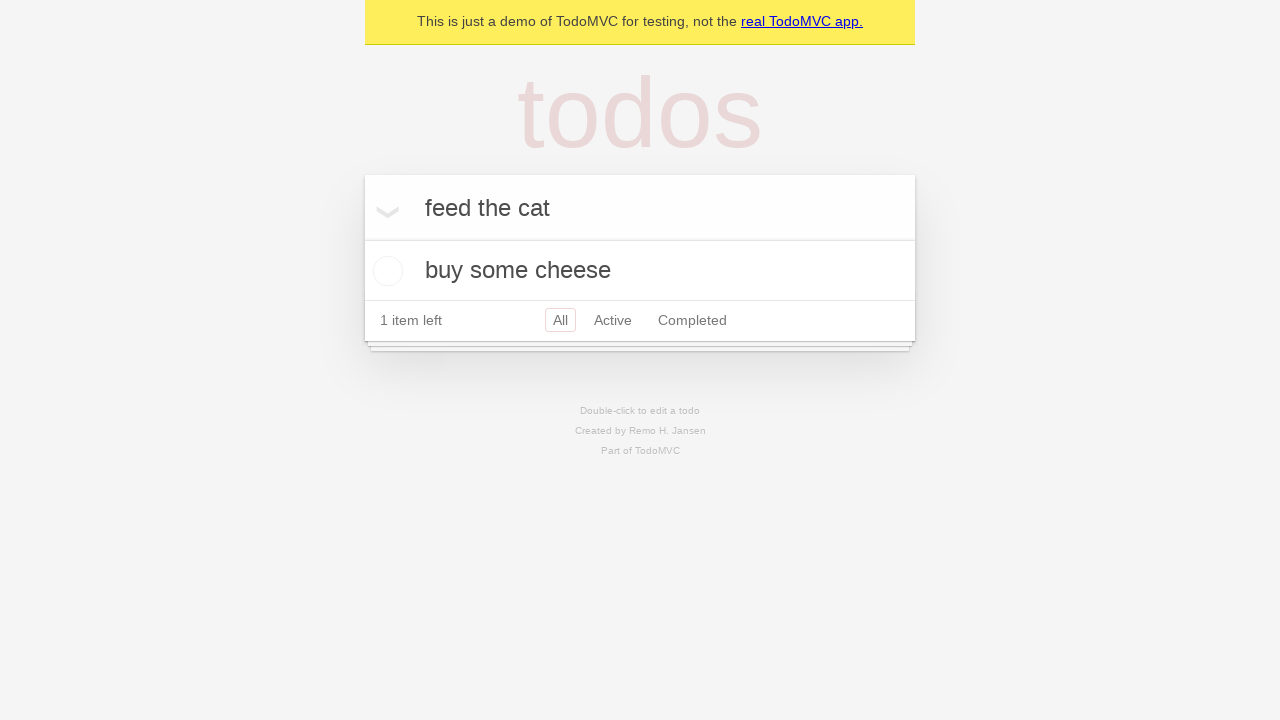

Pressed Enter to create second todo on internal:attr=[placeholder="What needs to be done?"i]
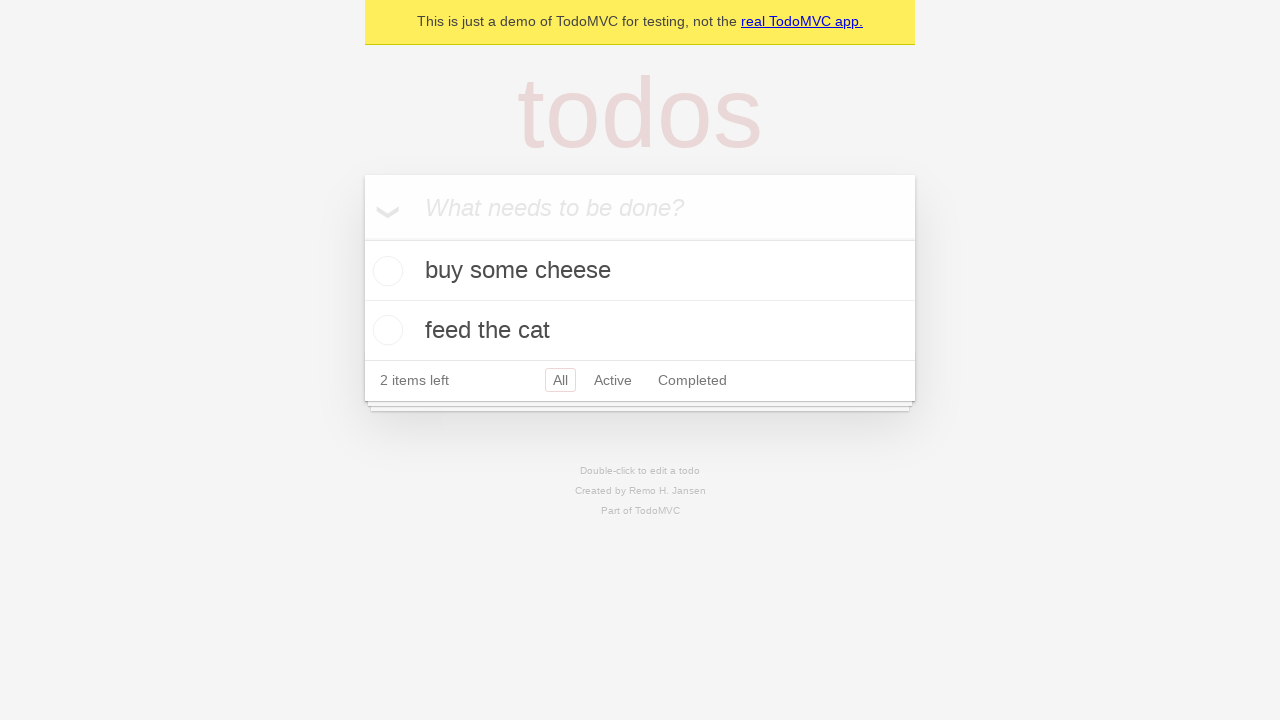

Filled todo input with 'book a doctors appointment' on internal:attr=[placeholder="What needs to be done?"i]
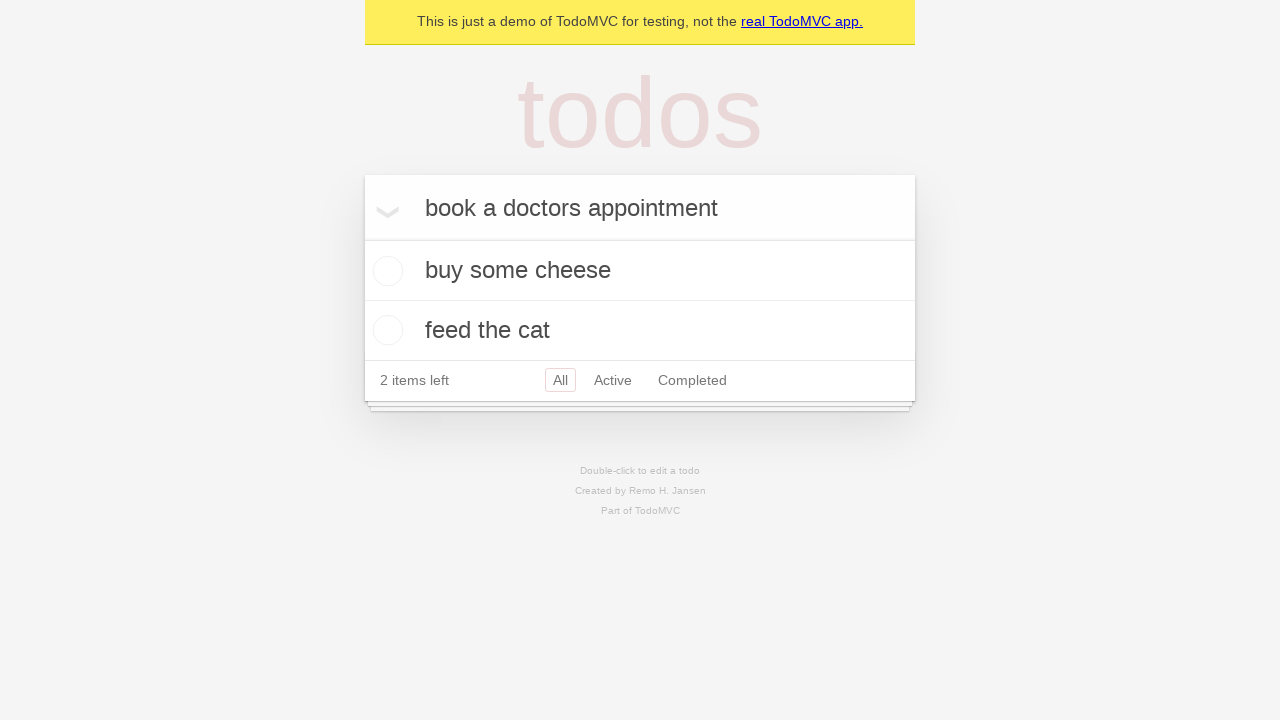

Pressed Enter to create third todo on internal:attr=[placeholder="What needs to be done?"i]
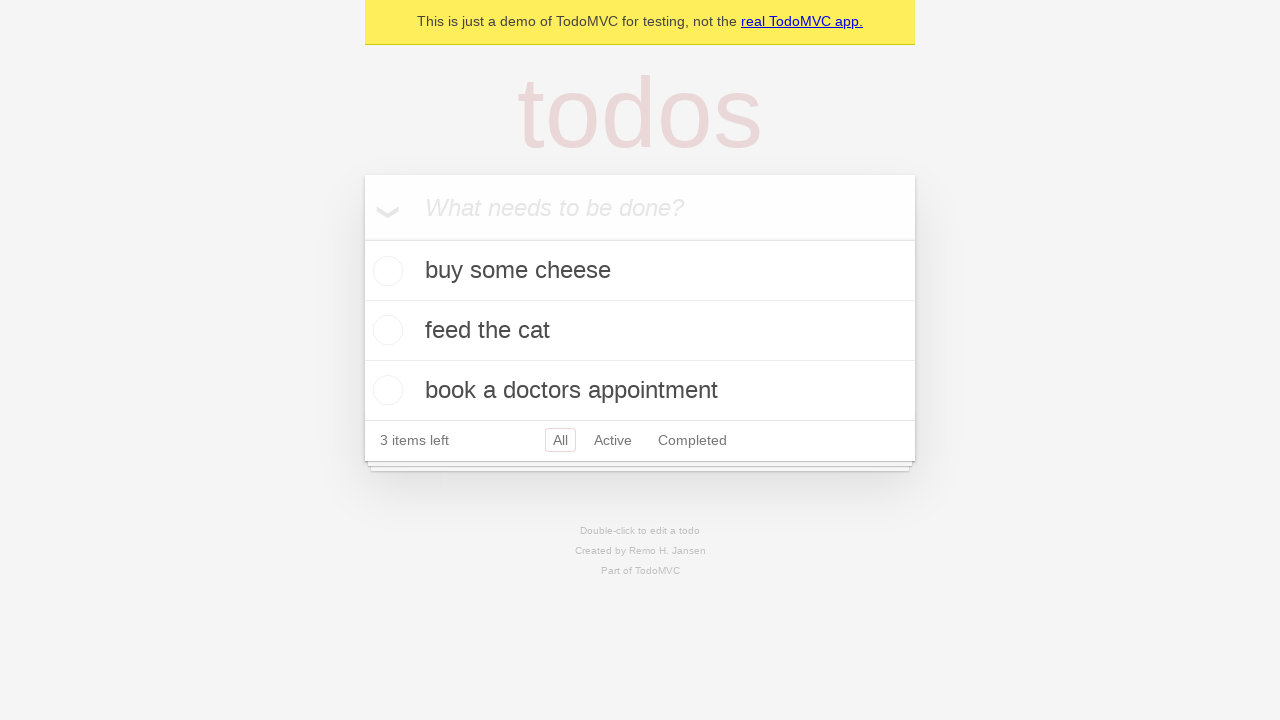

Double-clicked second todo item to enter edit mode at (640, 331) on [data-testid='todo-item'] >> nth=1
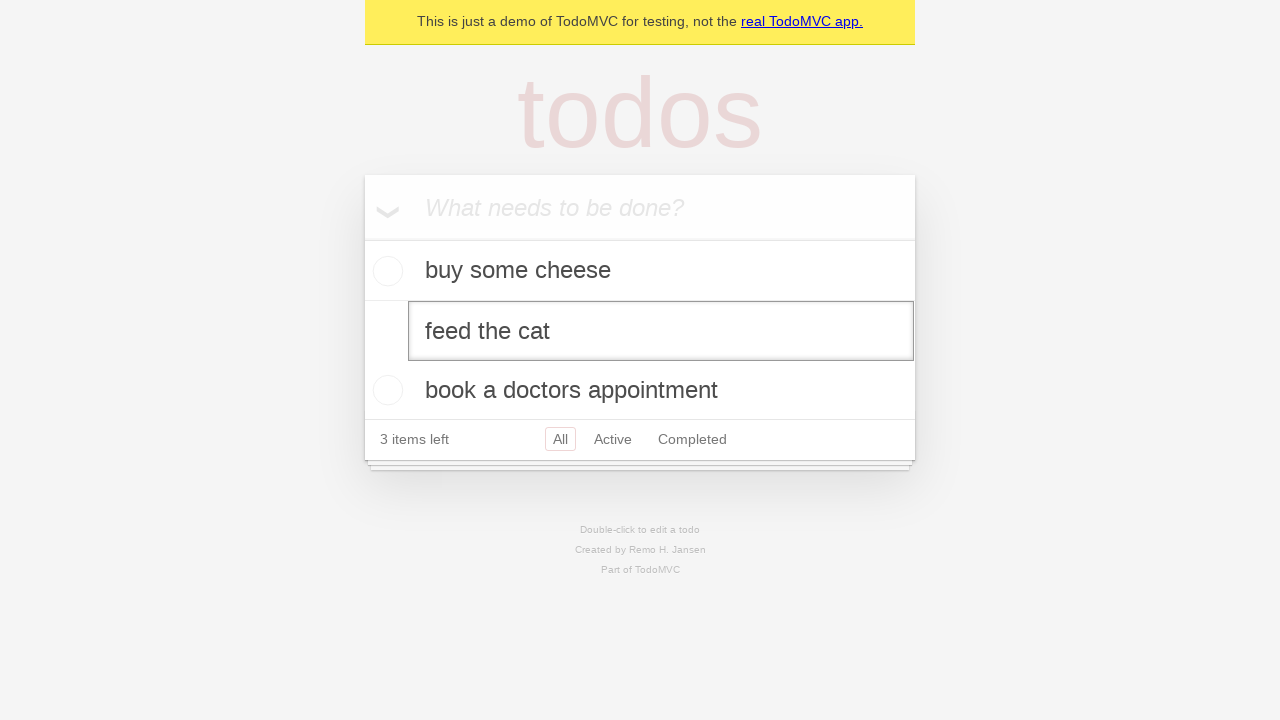

Filled edit textbox with text containing leading and trailing whitespace on [data-testid='todo-item'] >> nth=1 >> internal:role=textbox[name="Edit"i]
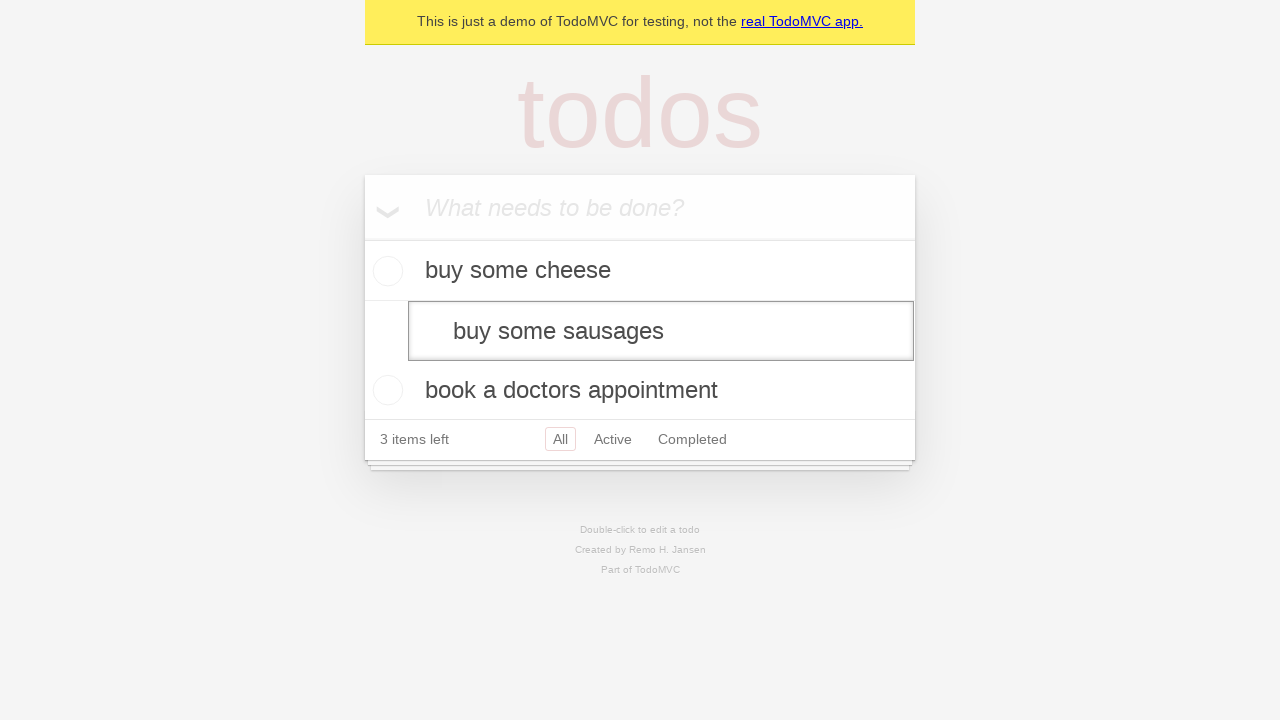

Pressed Enter to confirm edit and verify text is trimmed on [data-testid='todo-item'] >> nth=1 >> internal:role=textbox[name="Edit"i]
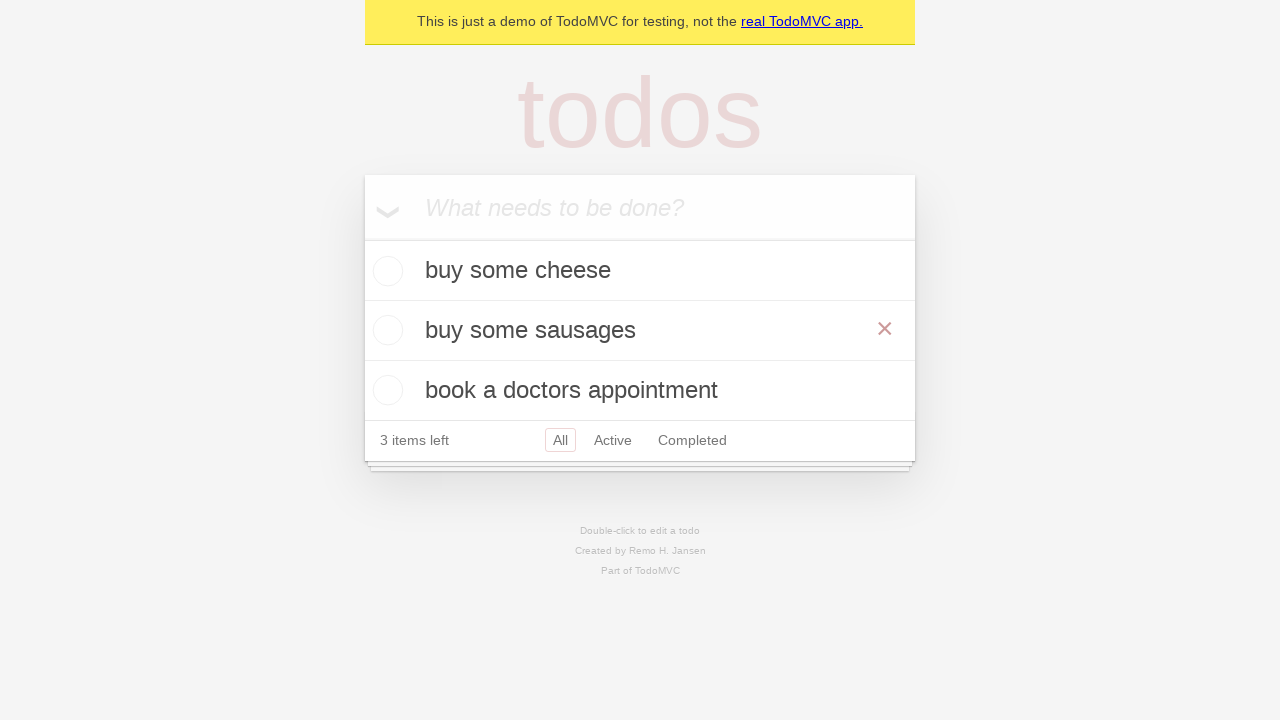

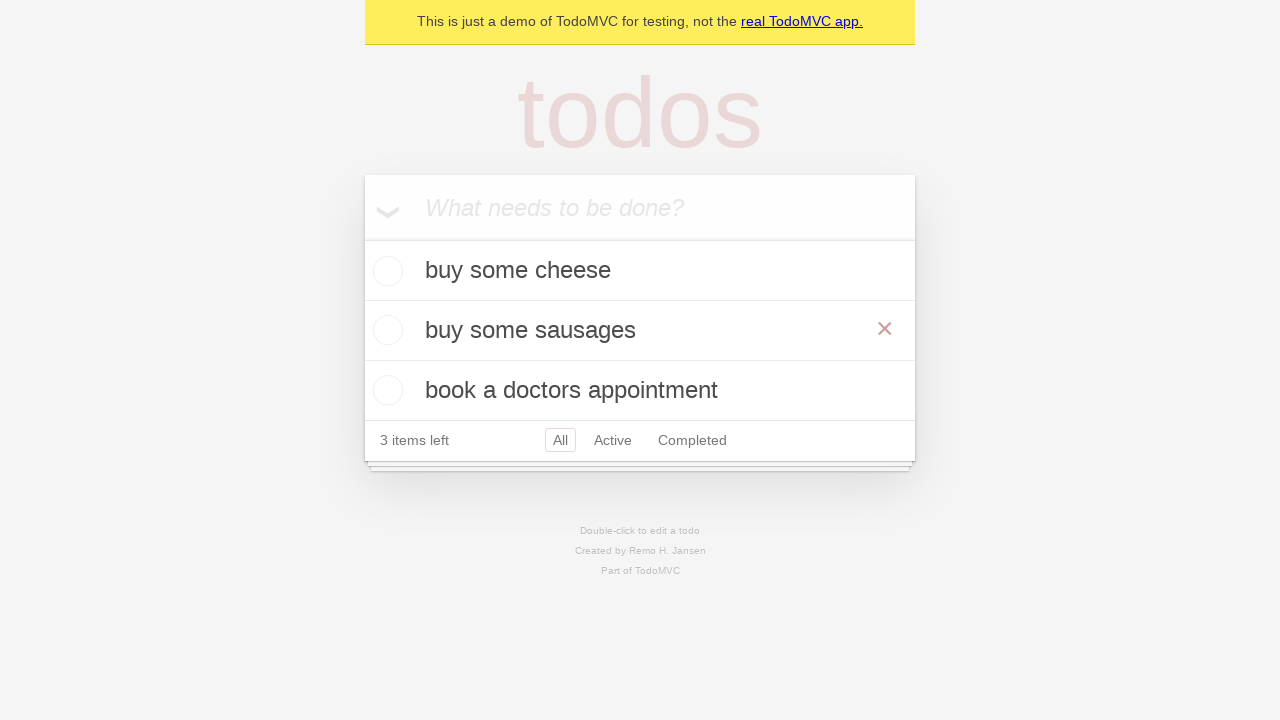